Navigates to the KFC India online ordering website and waits for the page to load

Starting URL: https://online.kfc.co.in/

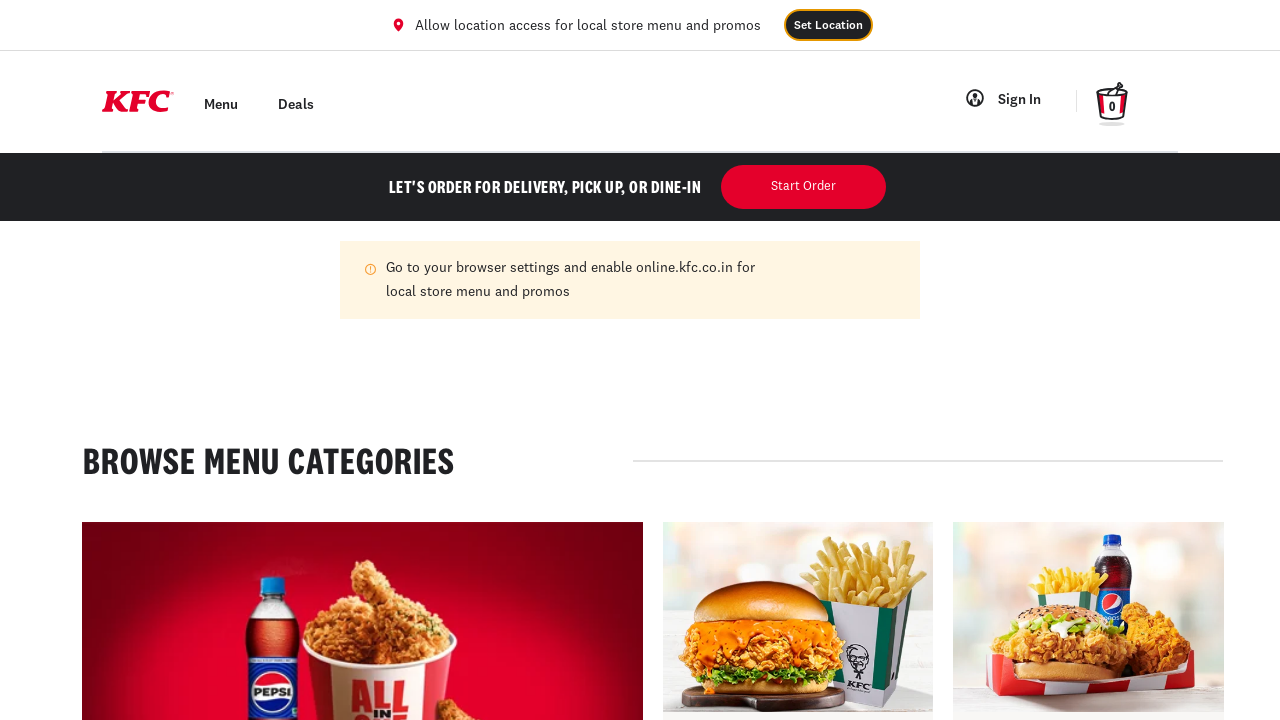

Waited for KFC India online ordering page to load (domcontentloaded state)
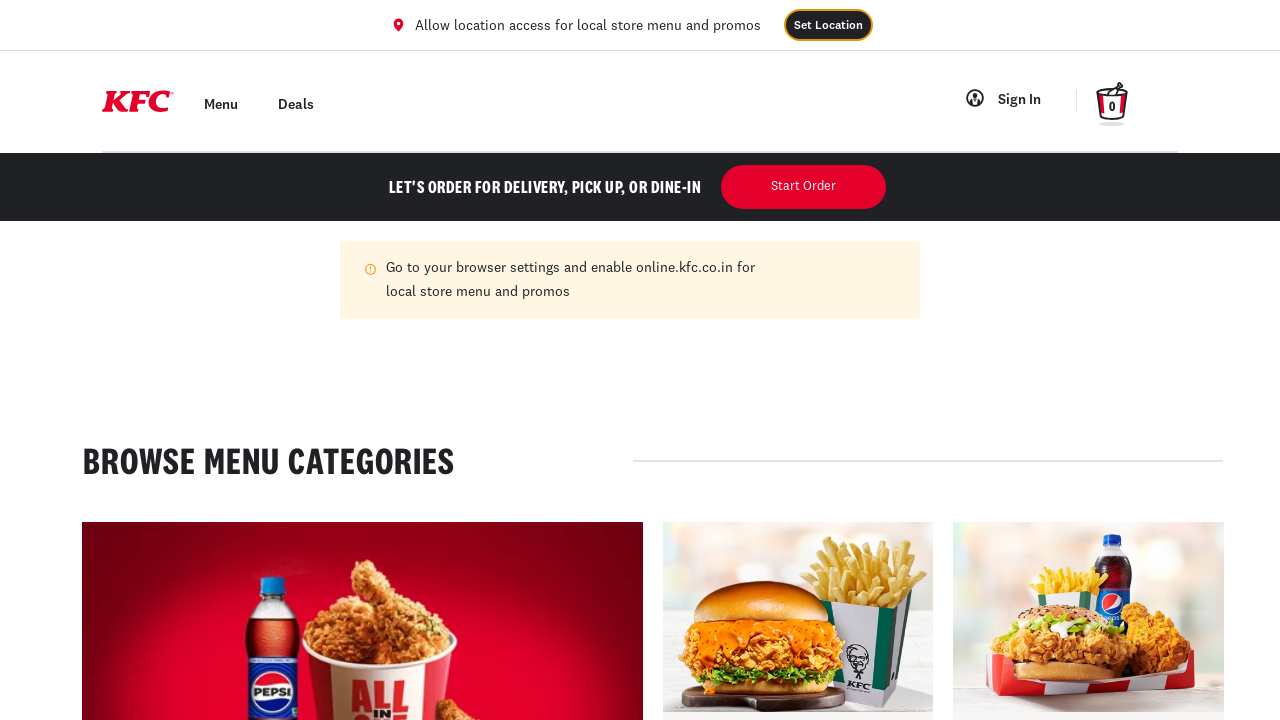

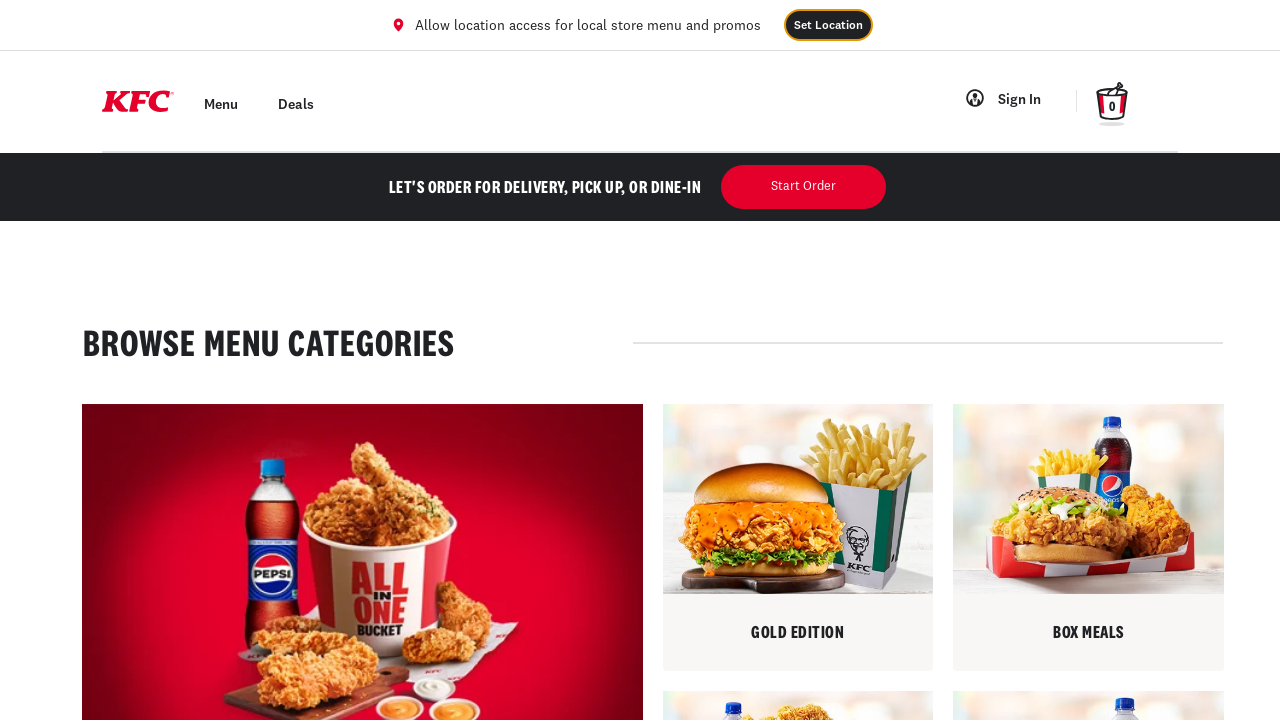